Tests drag and drop functionality by navigating to the drag and drop page and dragging element A to element B's position

Starting URL: http://the-internet.herokuapp.com/

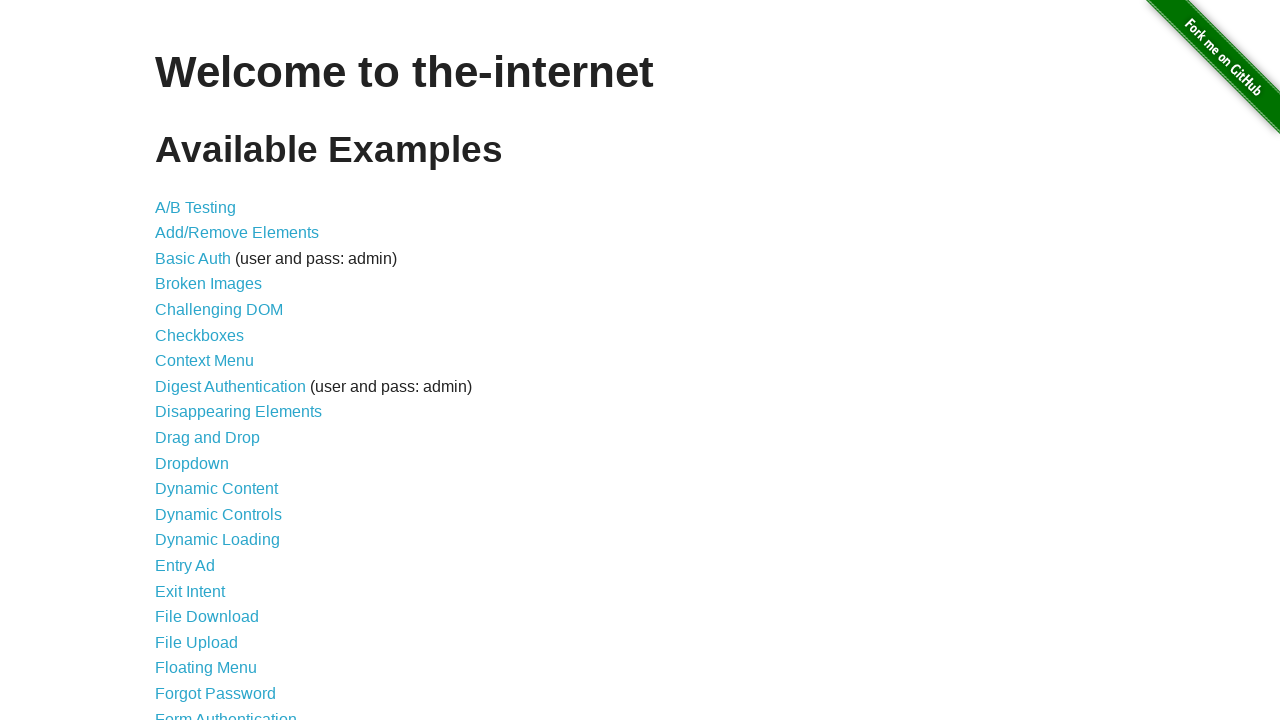

Clicked on Drag and Drop link to navigate to drag and drop page at (208, 438) on a[href='/drag_and_drop']
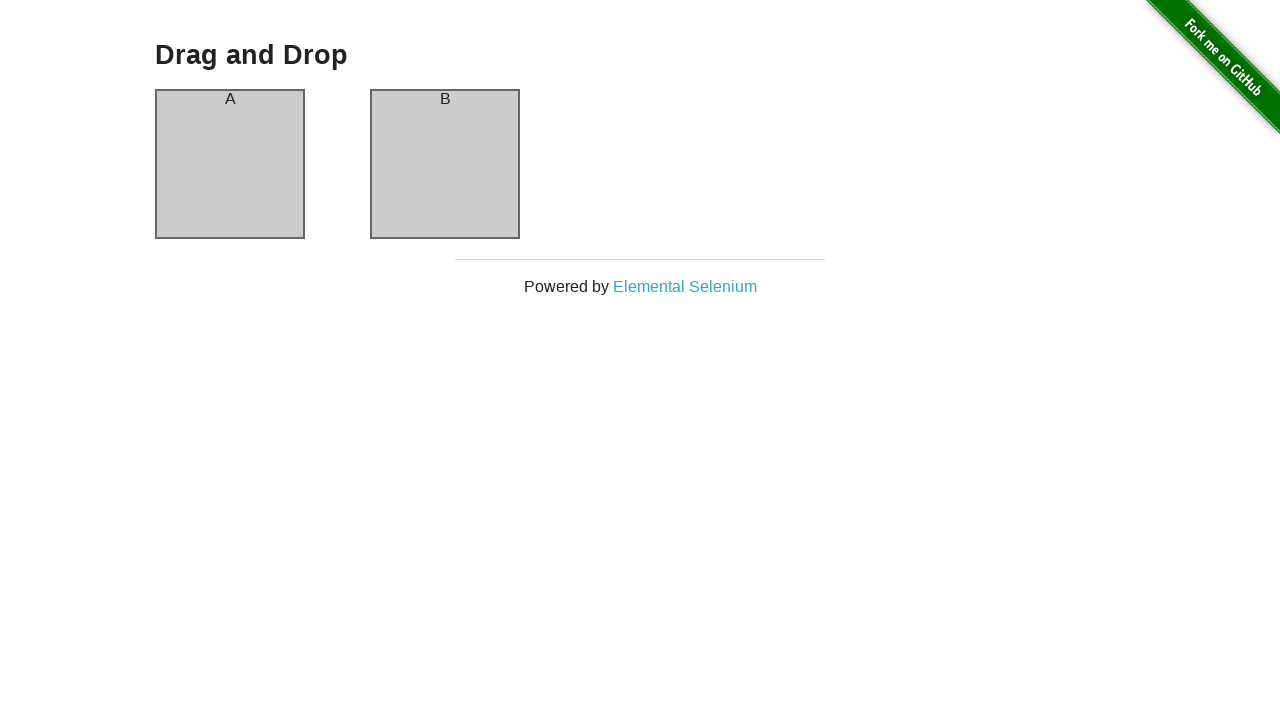

Drag and drop elements loaded and became visible
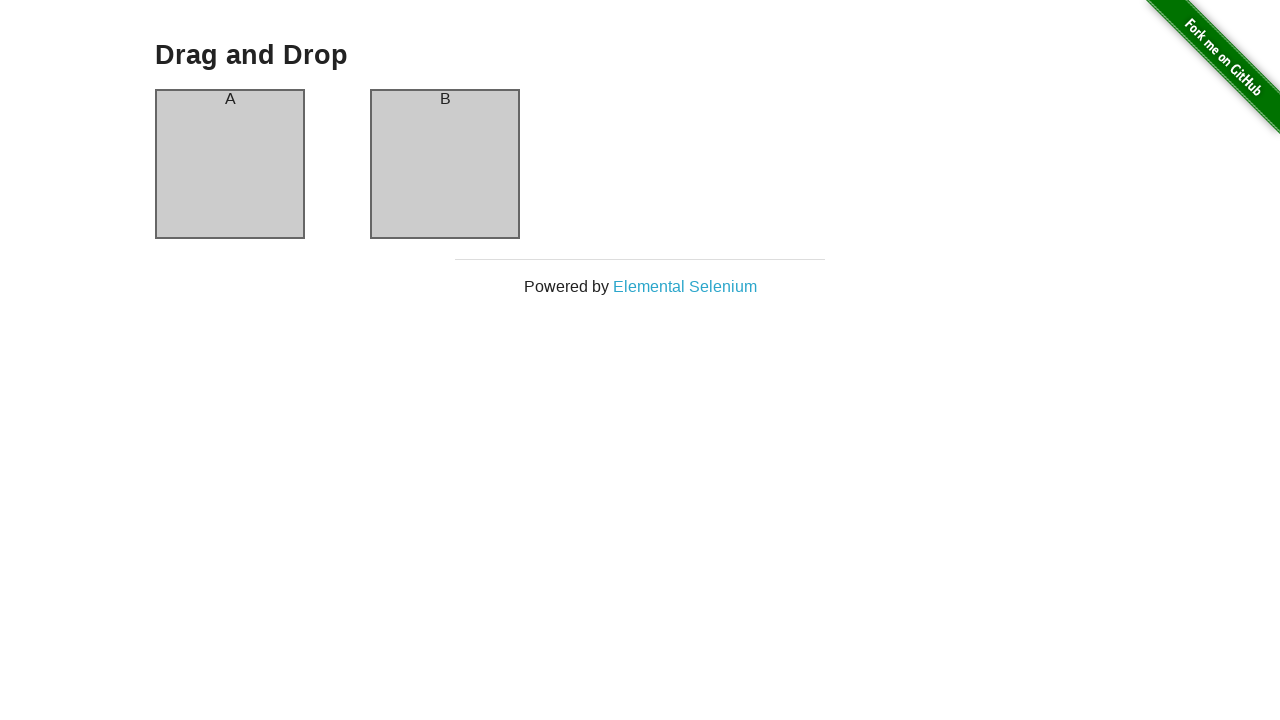

Located source element (column-a)
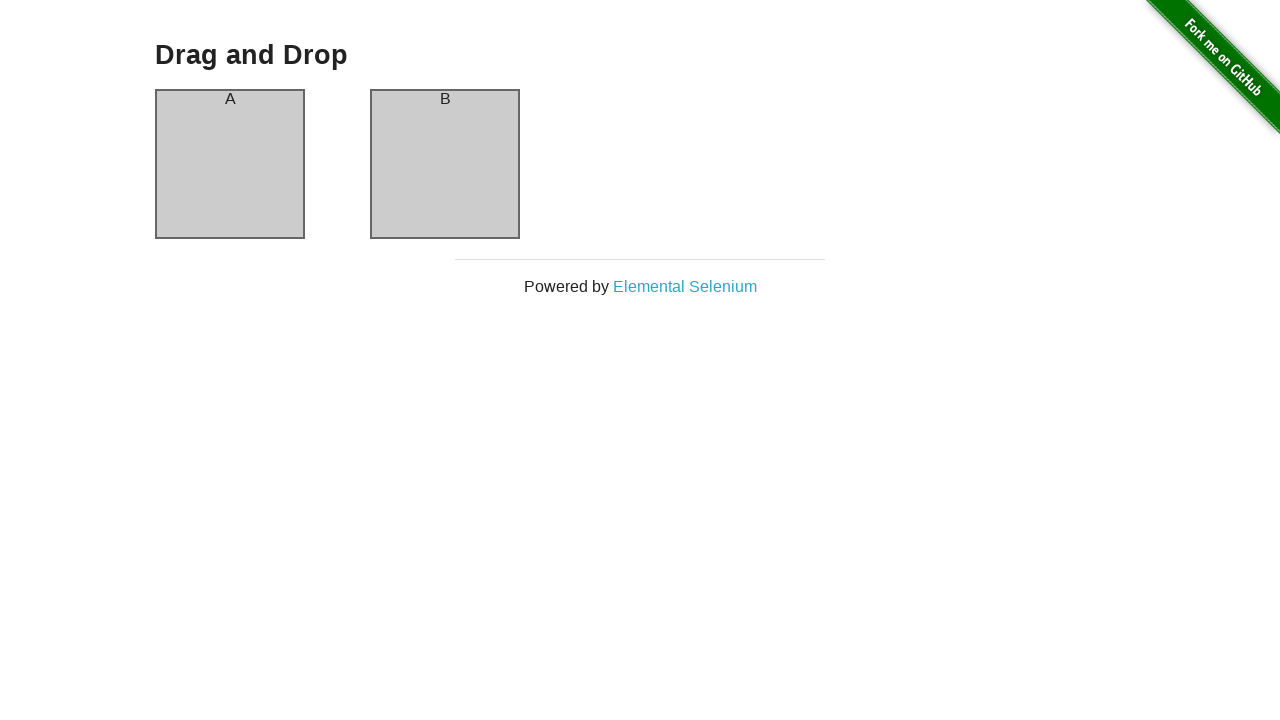

Located destination element (column-b)
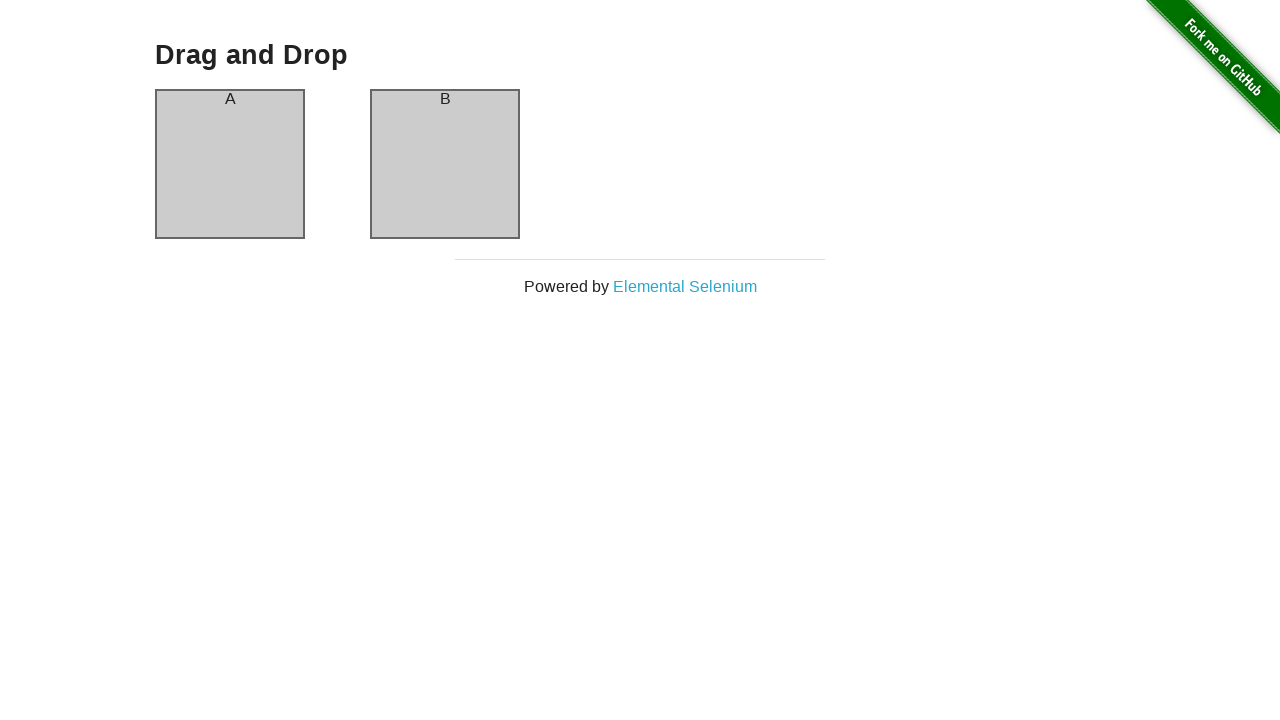

Performed drag and drop of element A to element B at (445, 164)
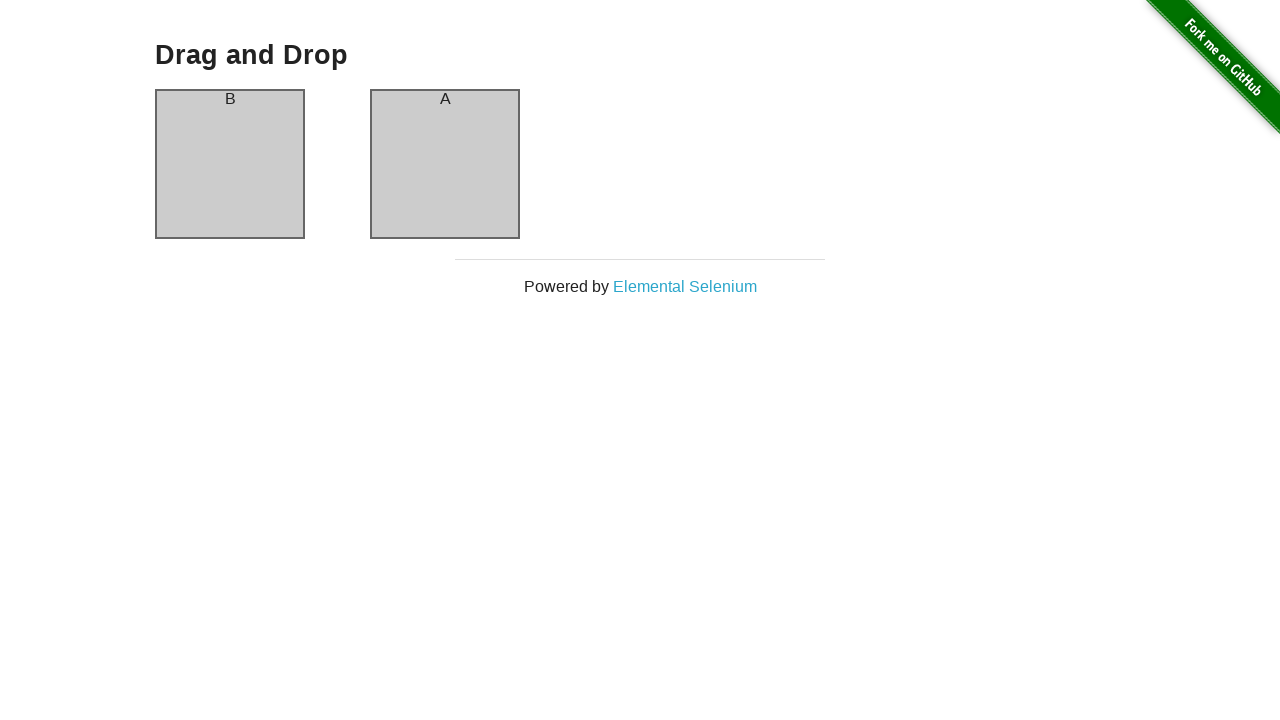

Waited 1 second for drag and drop action to complete
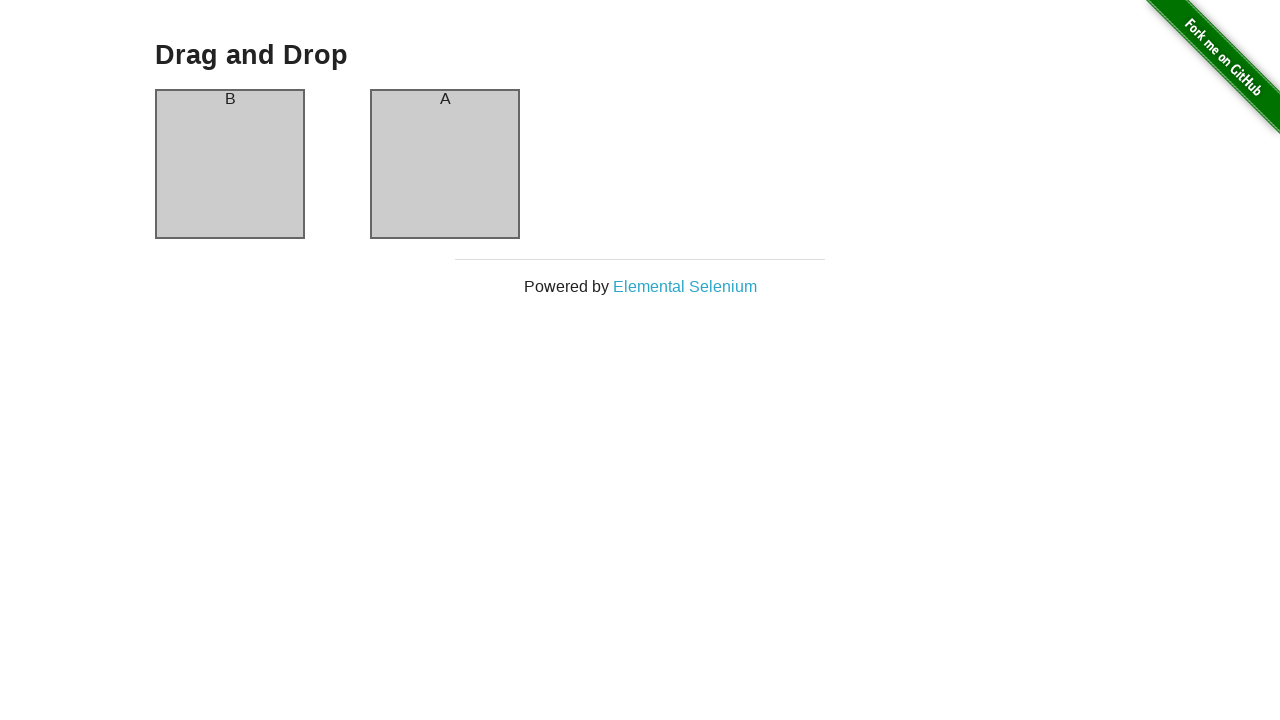

Verified elements swapped - destination element now contains: A
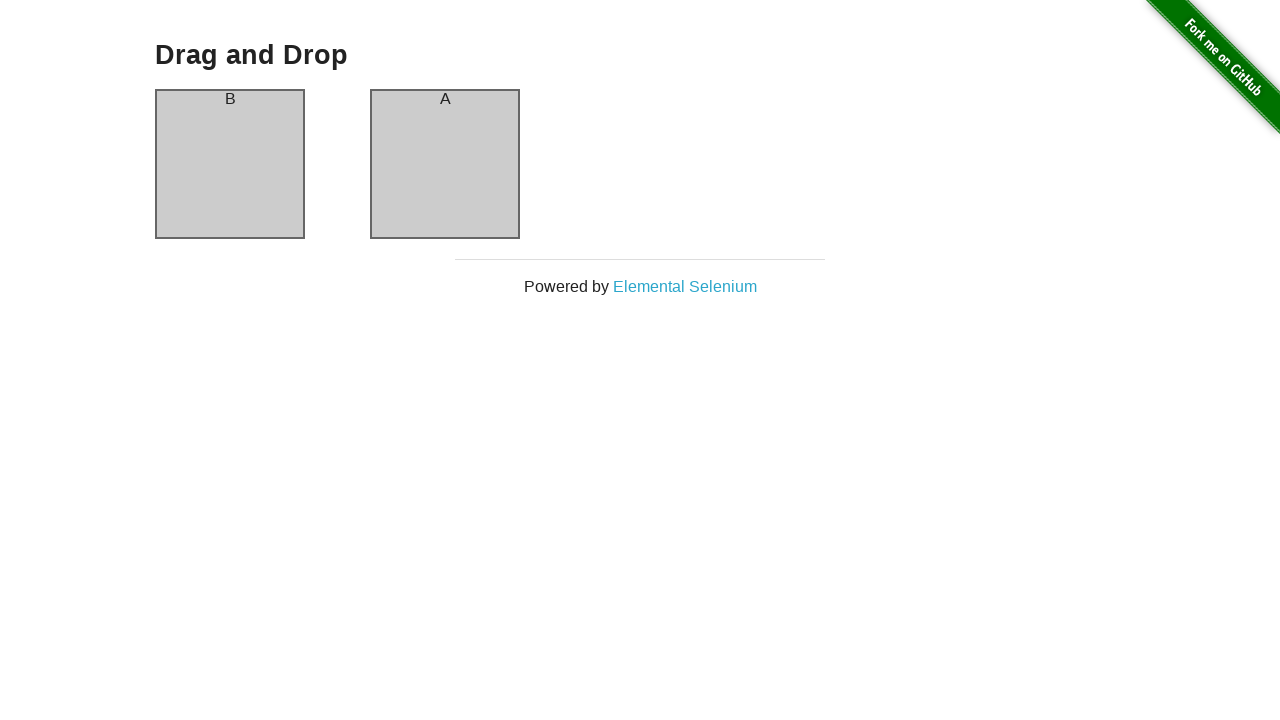

Printed final element title: A
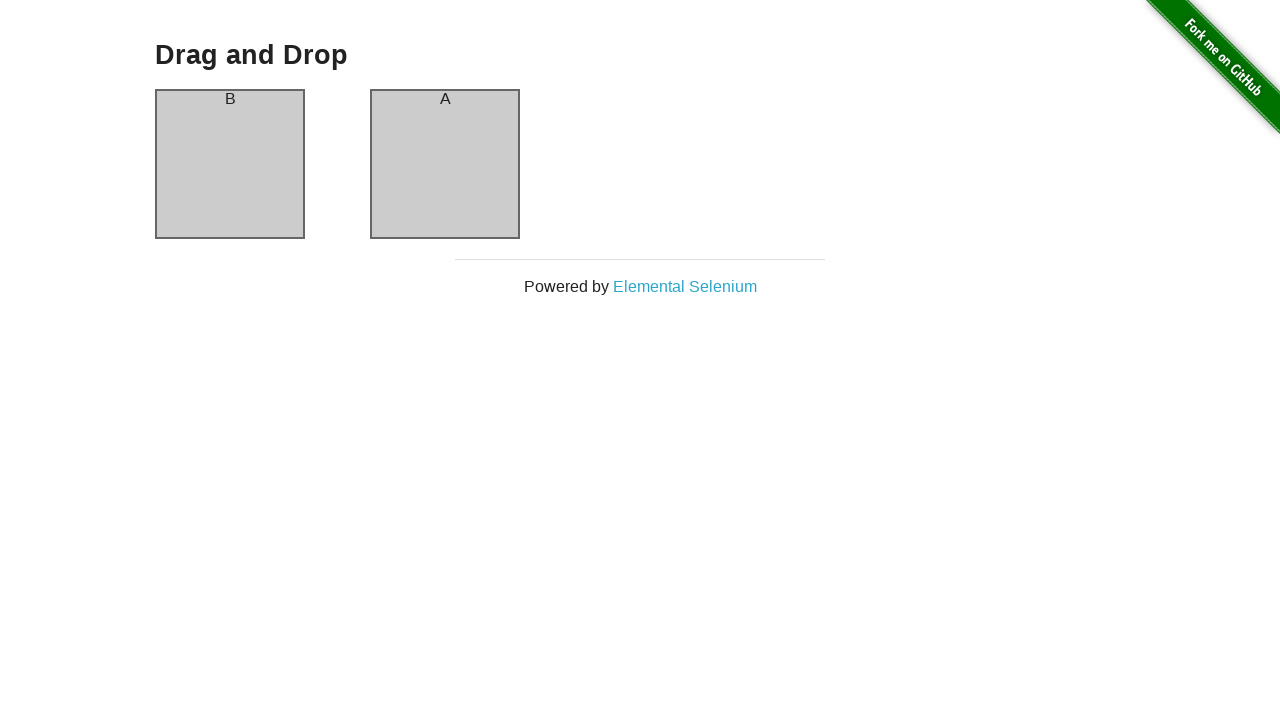

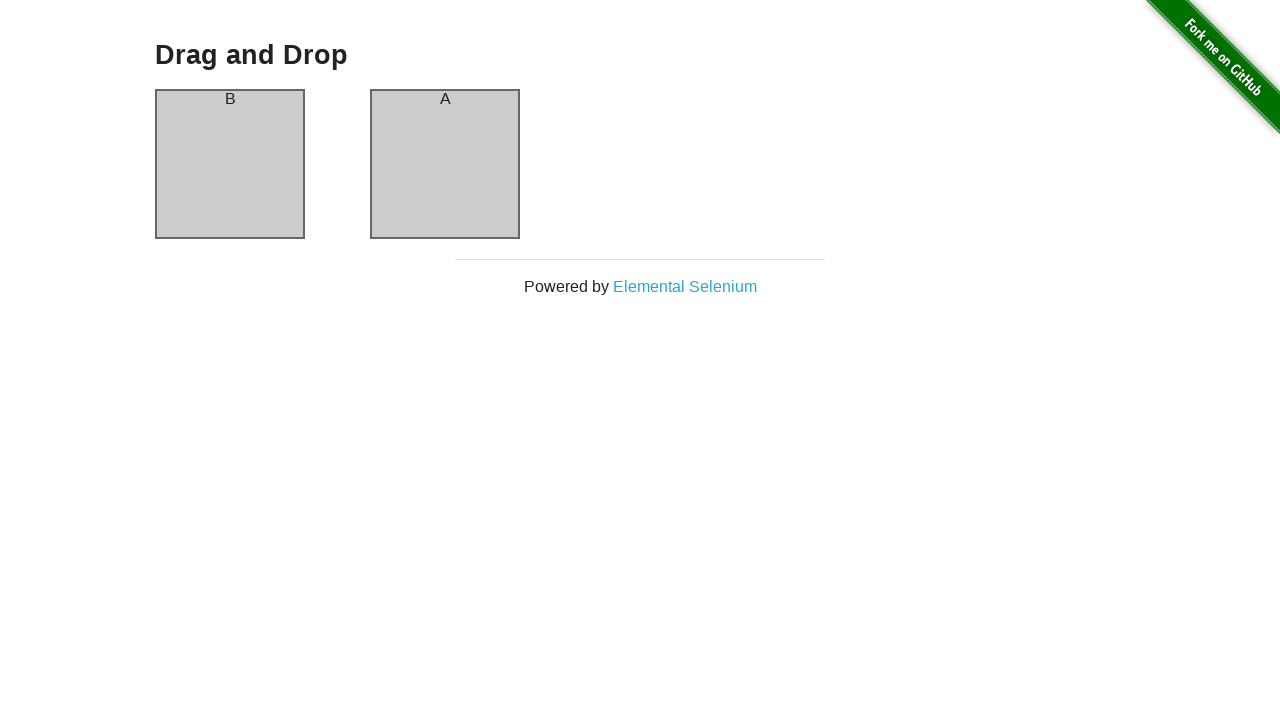